Tests search functionality by clicking search icon and entering a search query

Starting URL: https://ir.logitech.com/investor-resources/contact/default.aspx

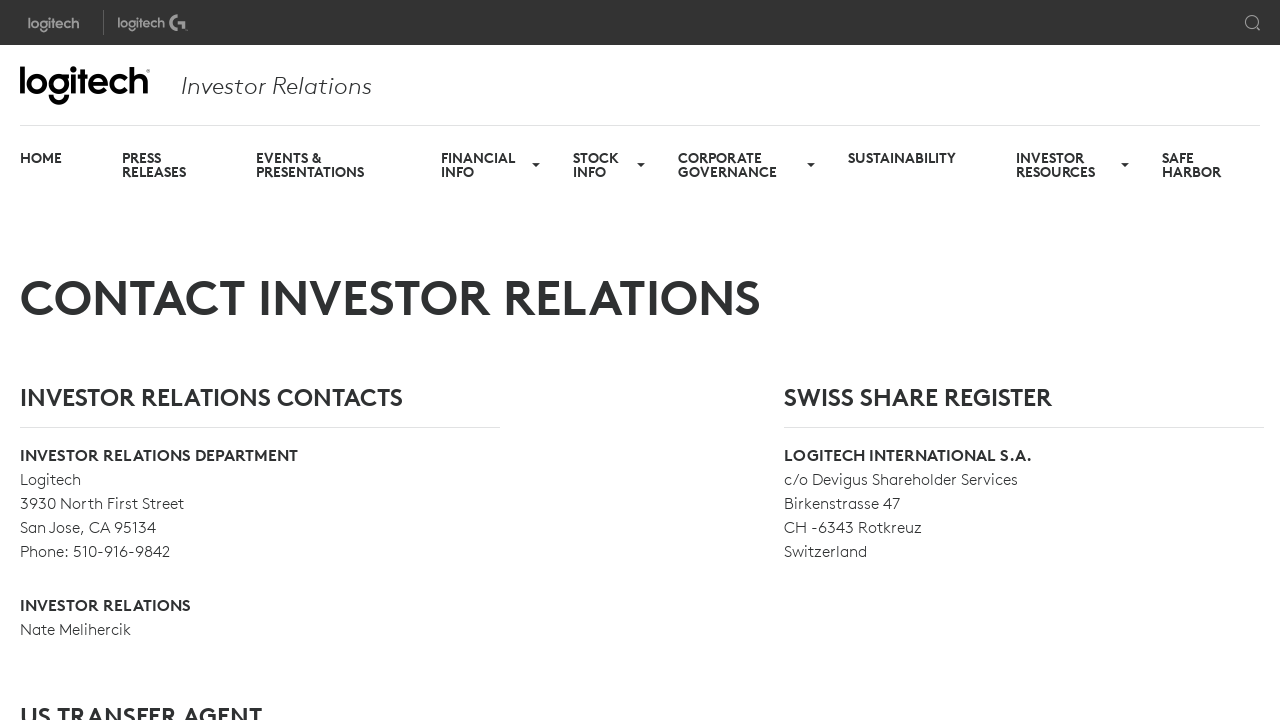

Waited 5 seconds for page to load
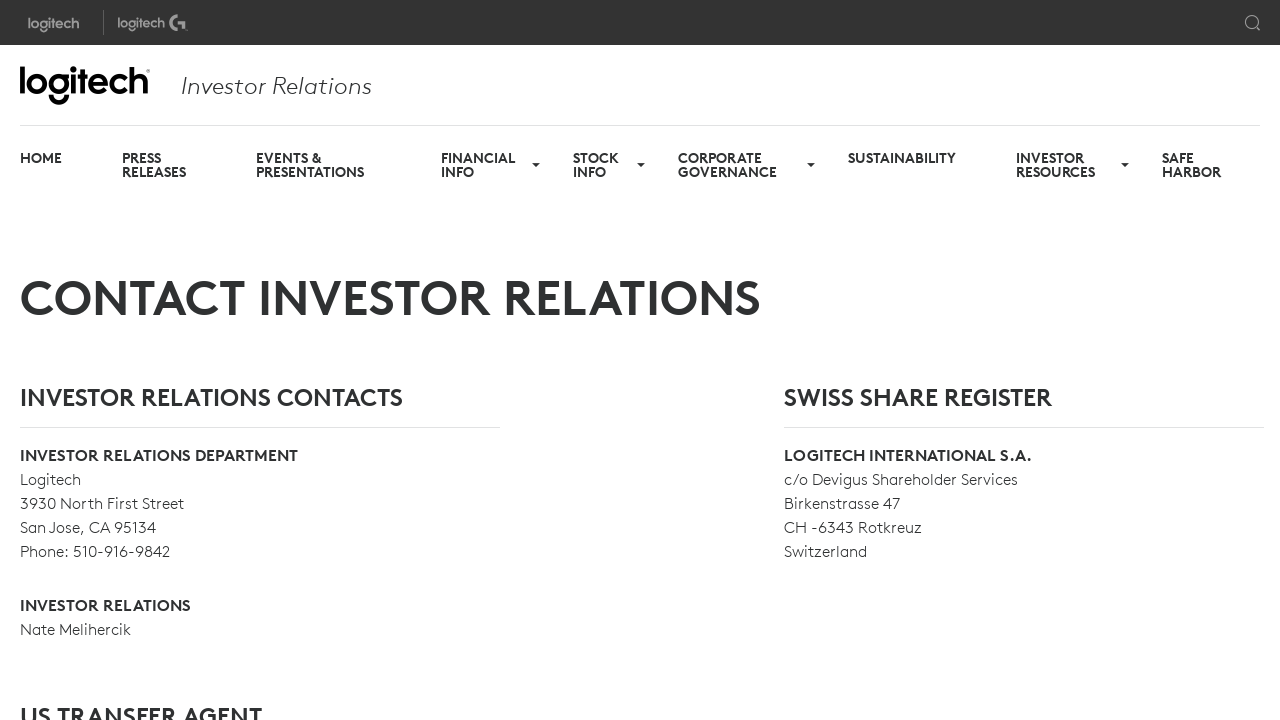

Clicked search icon at (1252, 22) on .module_title
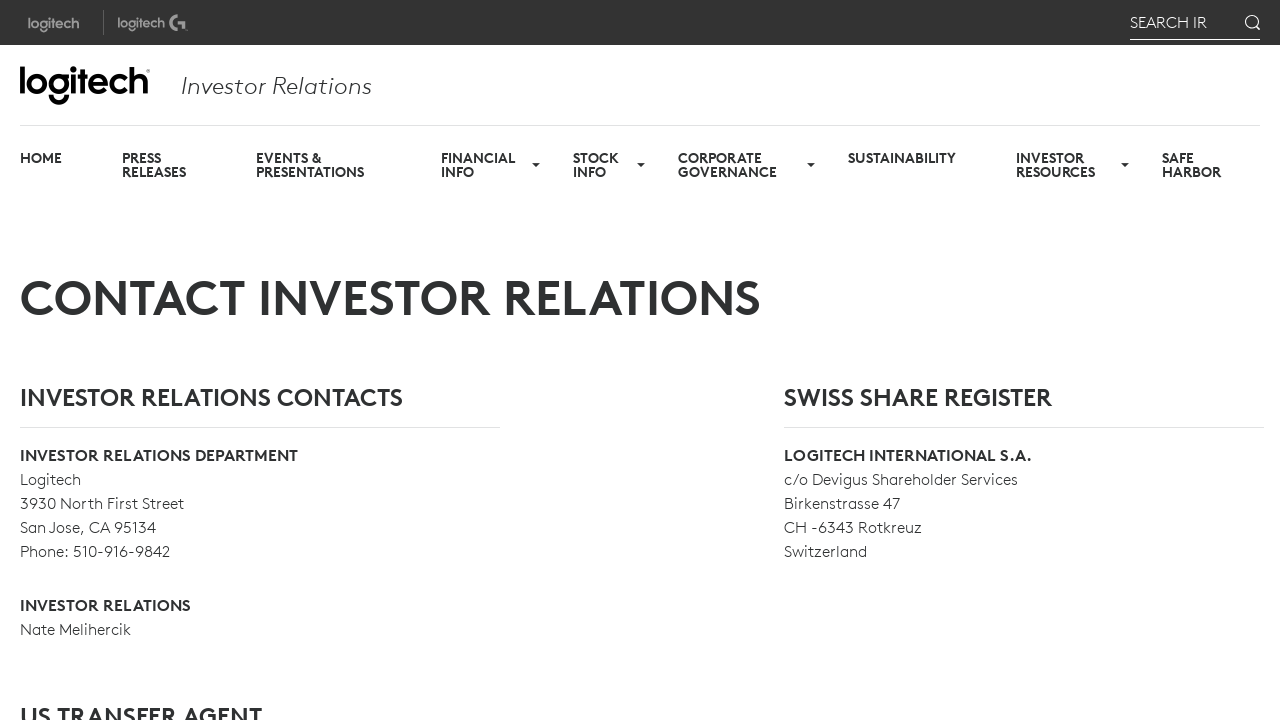

Entered search query 'One more class and we're good to go!' into search field on #_ctrl0_ctl21_txtSearchInput
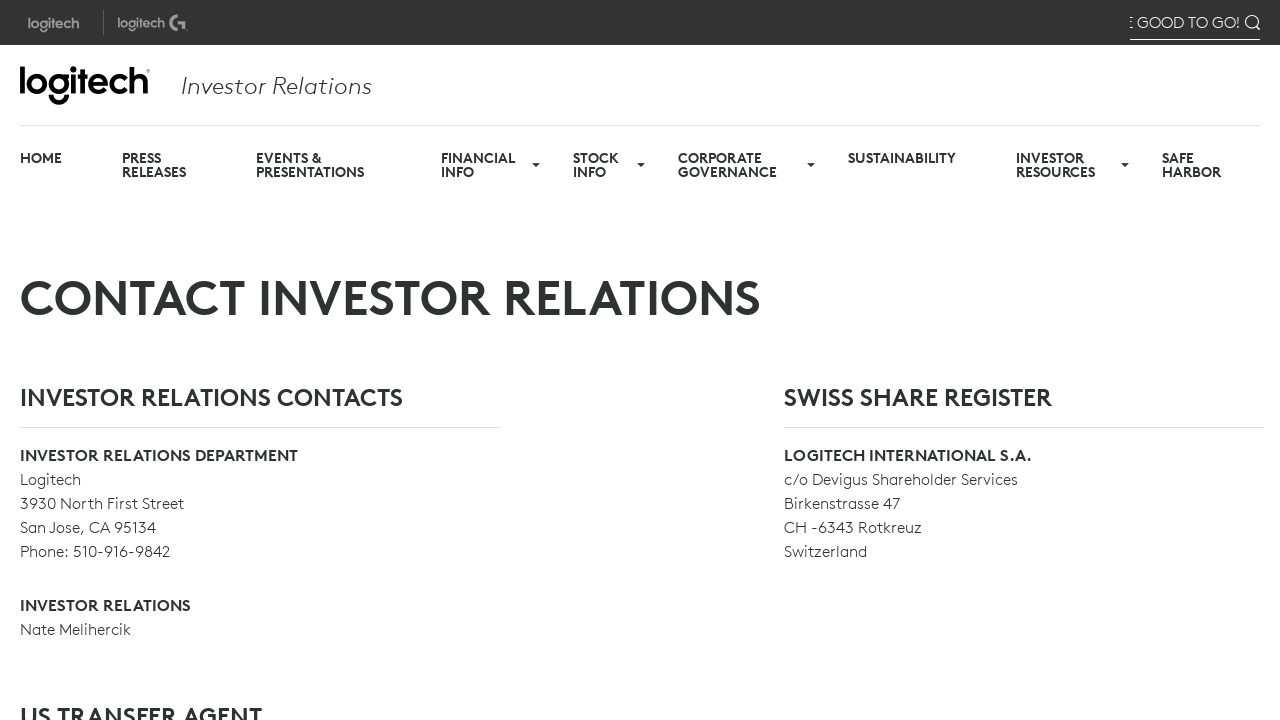

Waited 5 seconds for search results to load
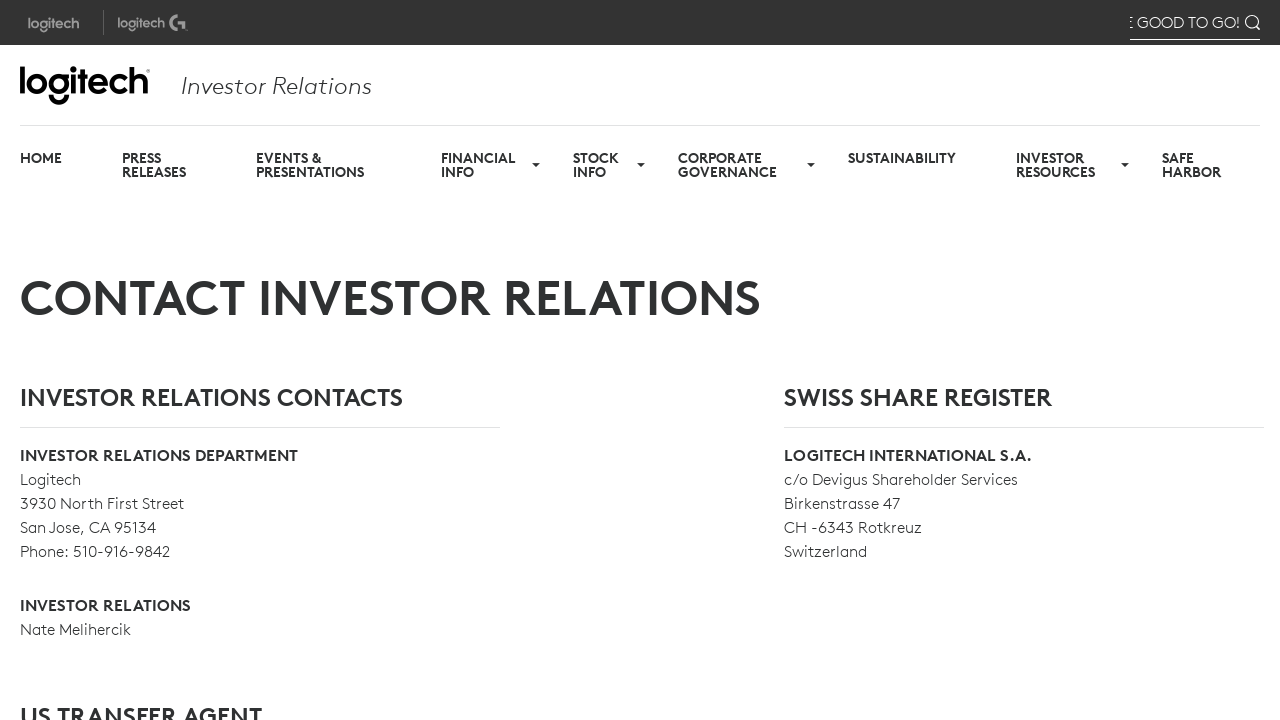

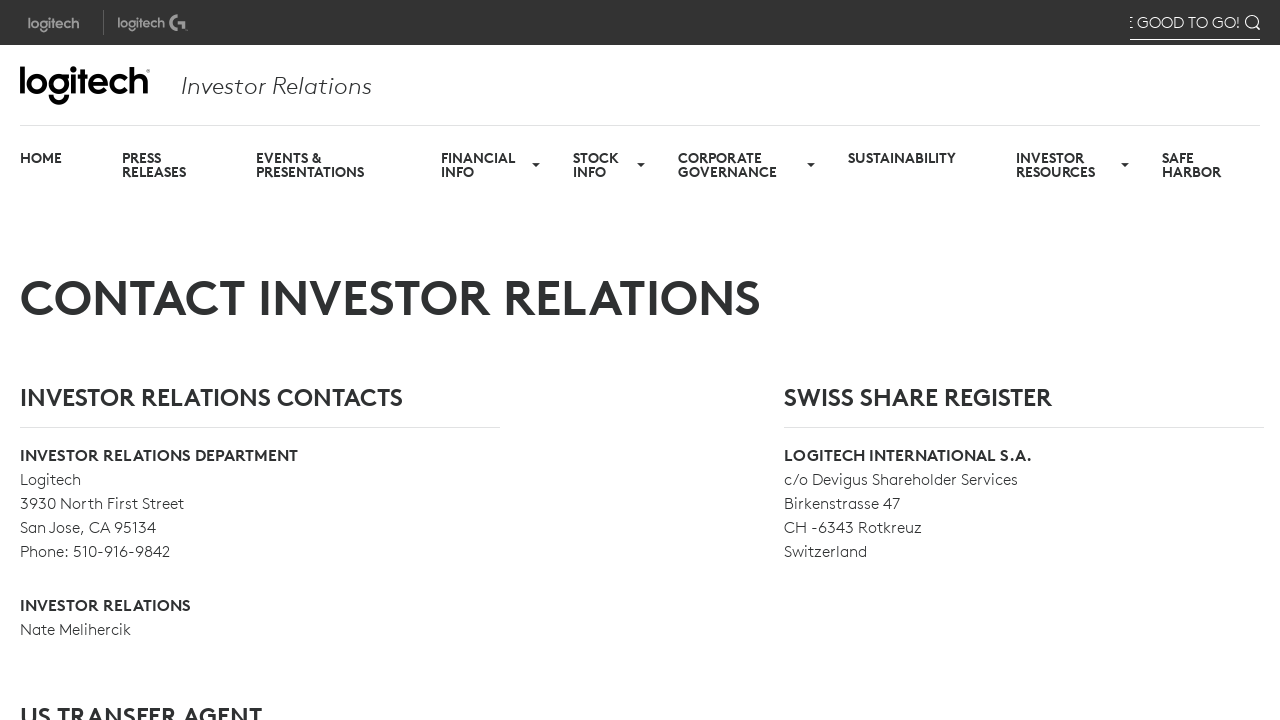